Tests e-commerce add to cart functionality by finding a product containing "Cucumber" in its name and clicking the ADD TO CART button for that product

Starting URL: https://rahulshettyacademy.com/seleniumPractise/

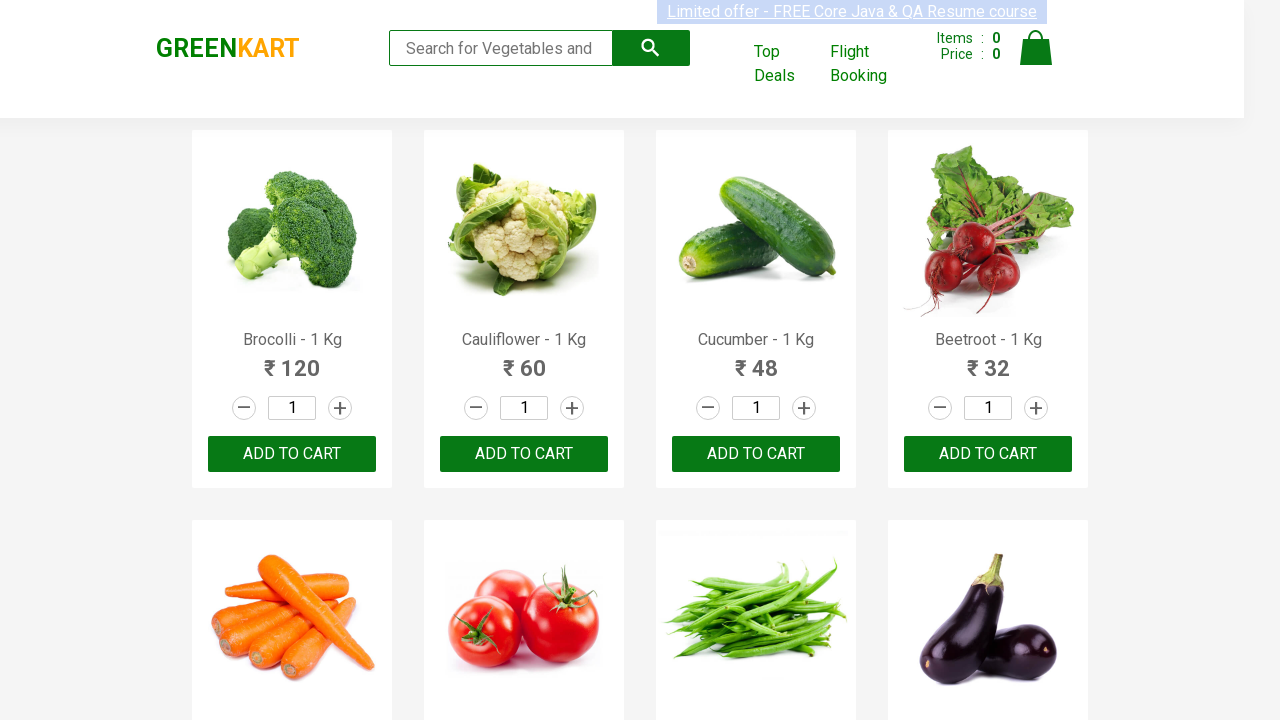

Waited for product names to load
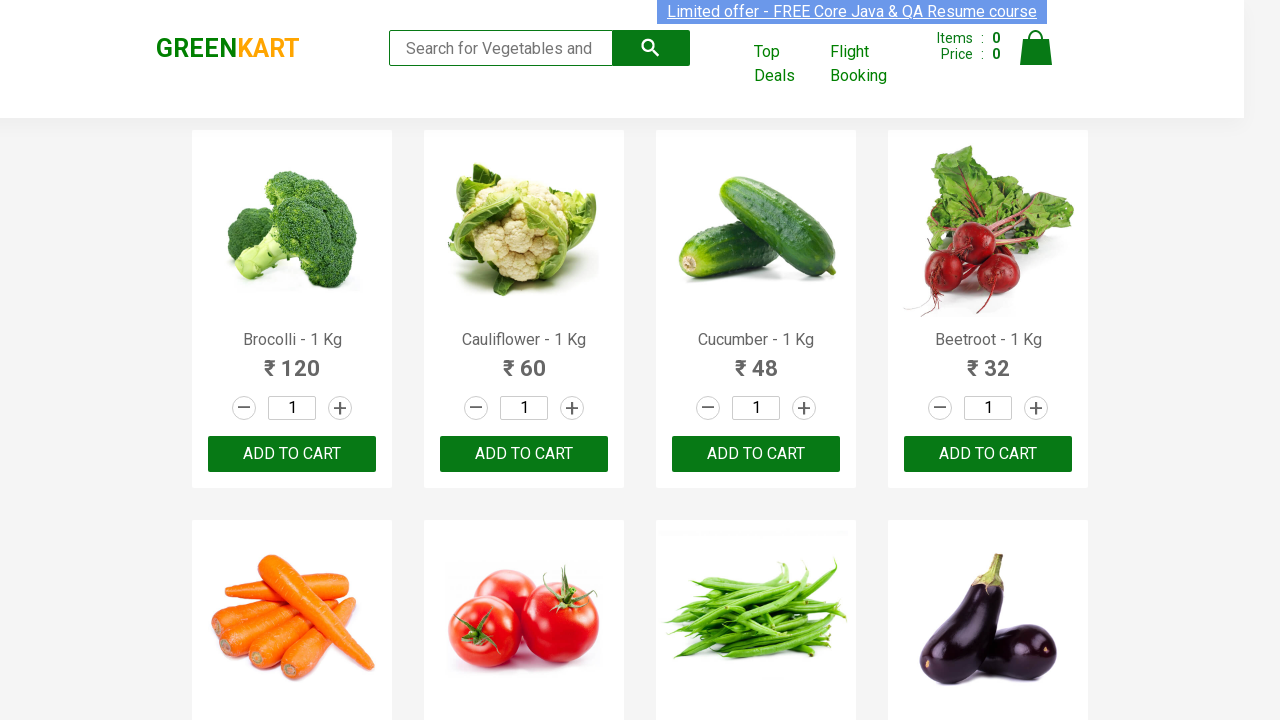

Retrieved all product name elements
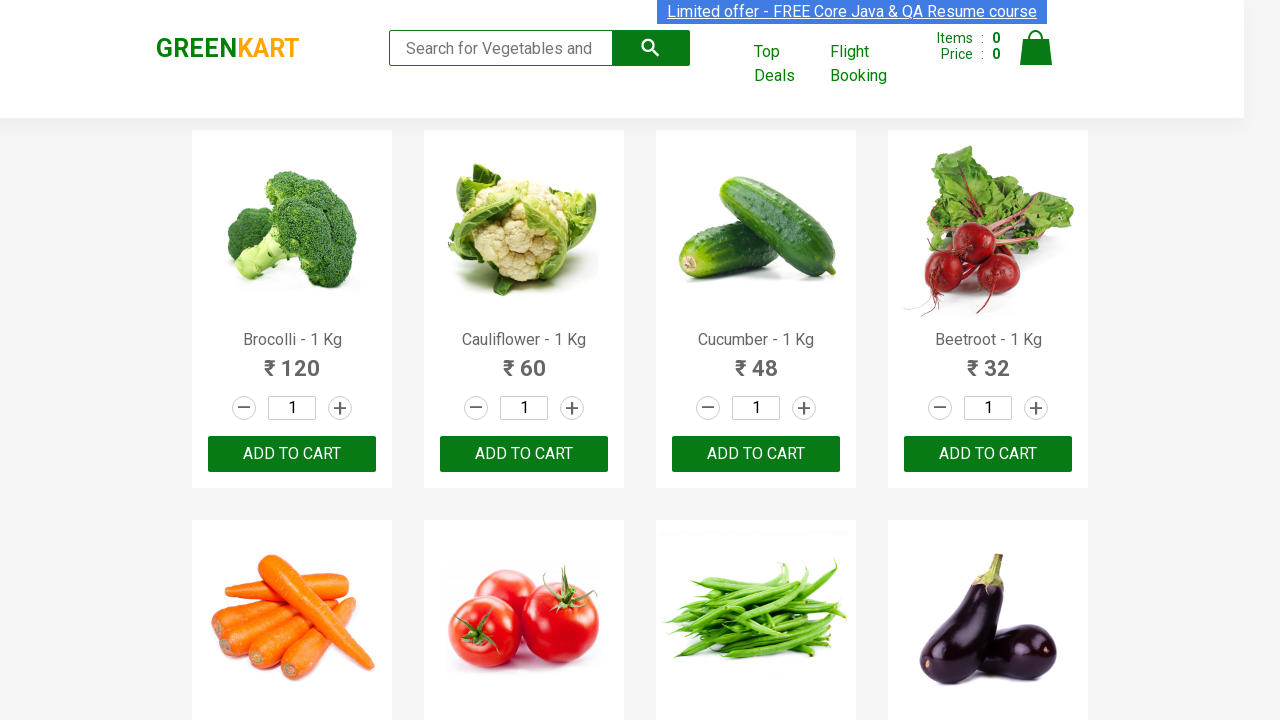

Checked product 0: 'Brocolli - 1 Kg'
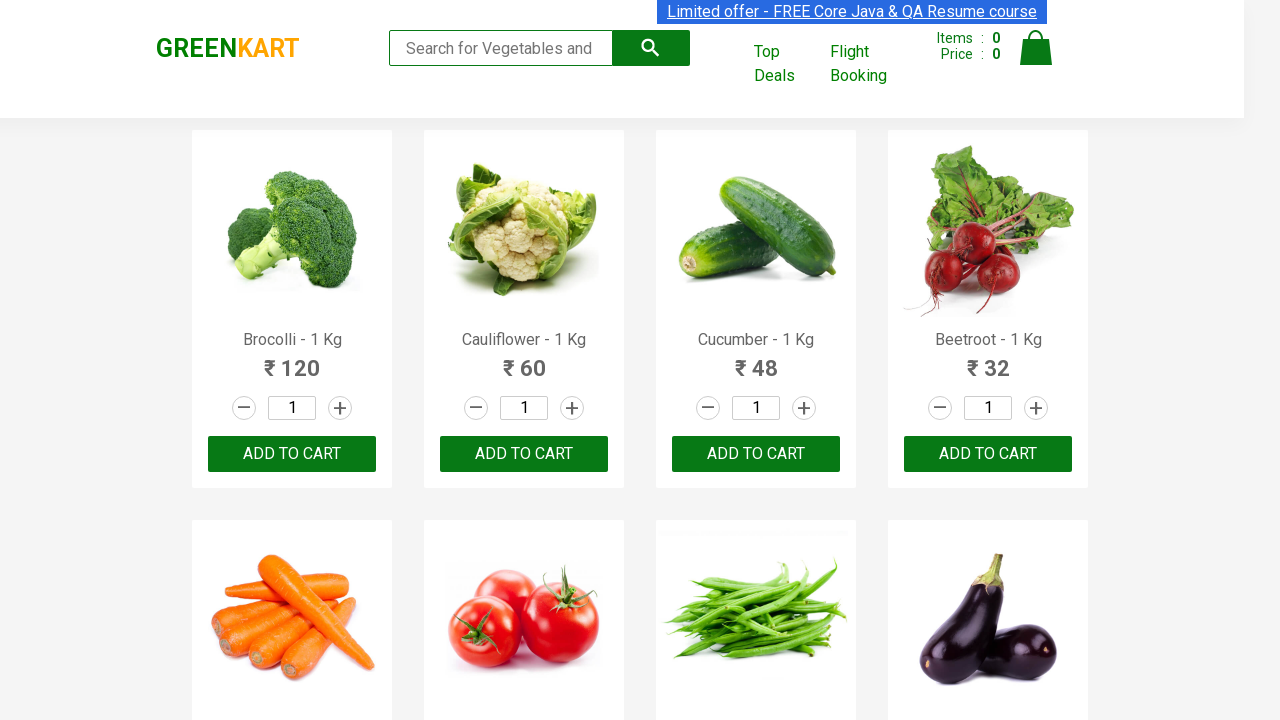

Checked product 1: 'Cauliflower - 1 Kg'
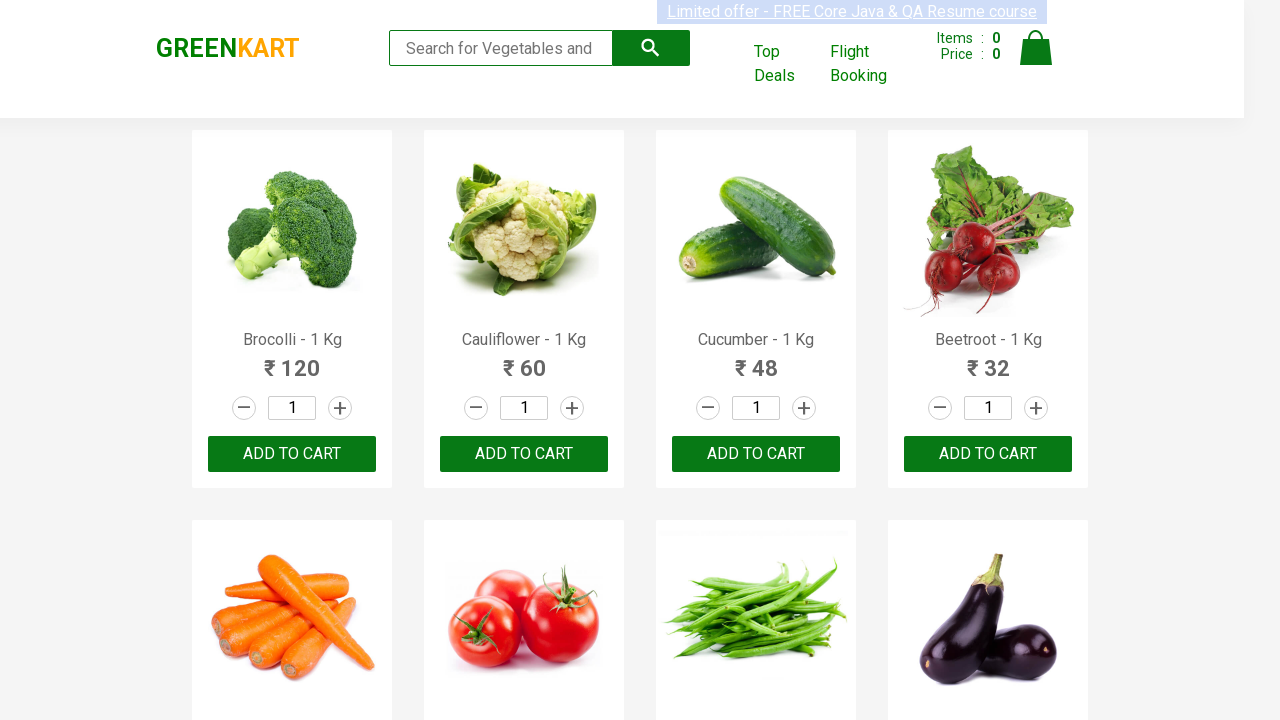

Checked product 2: 'Cucumber - 1 Kg'
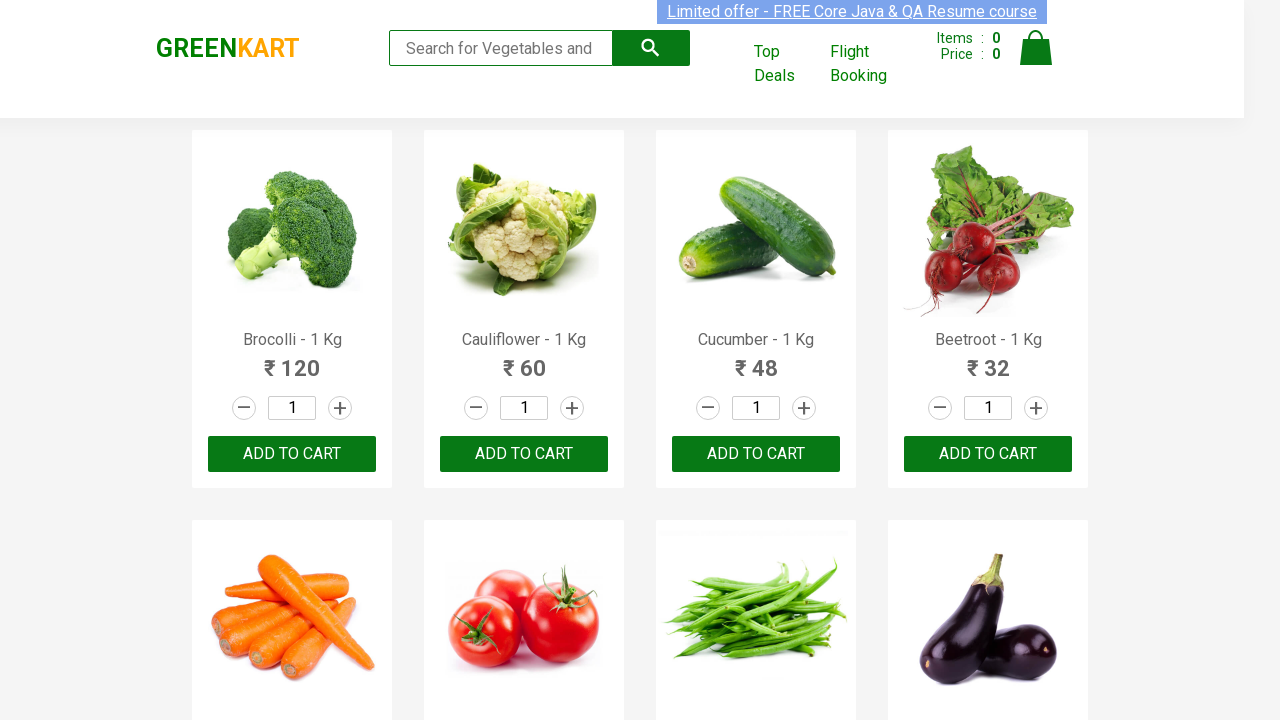

Clicked ADD TO CART button for product containing 'Cucumber' at (756, 454) on xpath=//button[text()='ADD TO CART'] >> nth=2
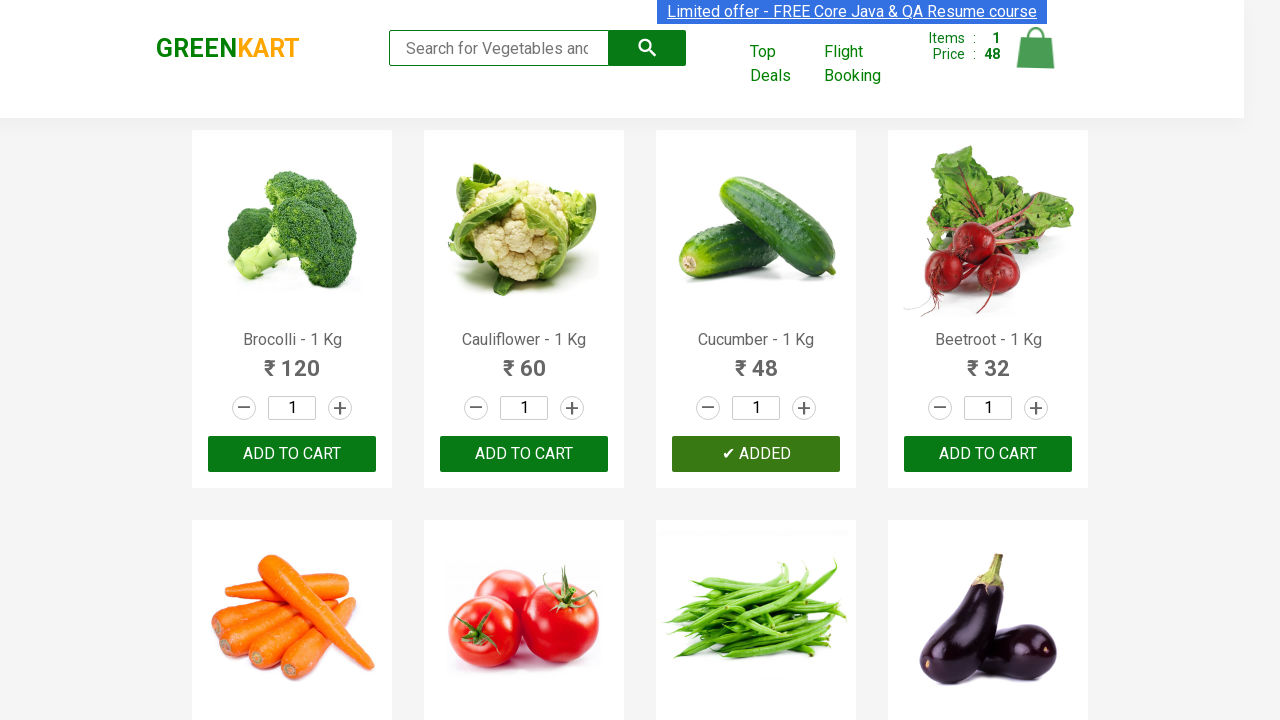

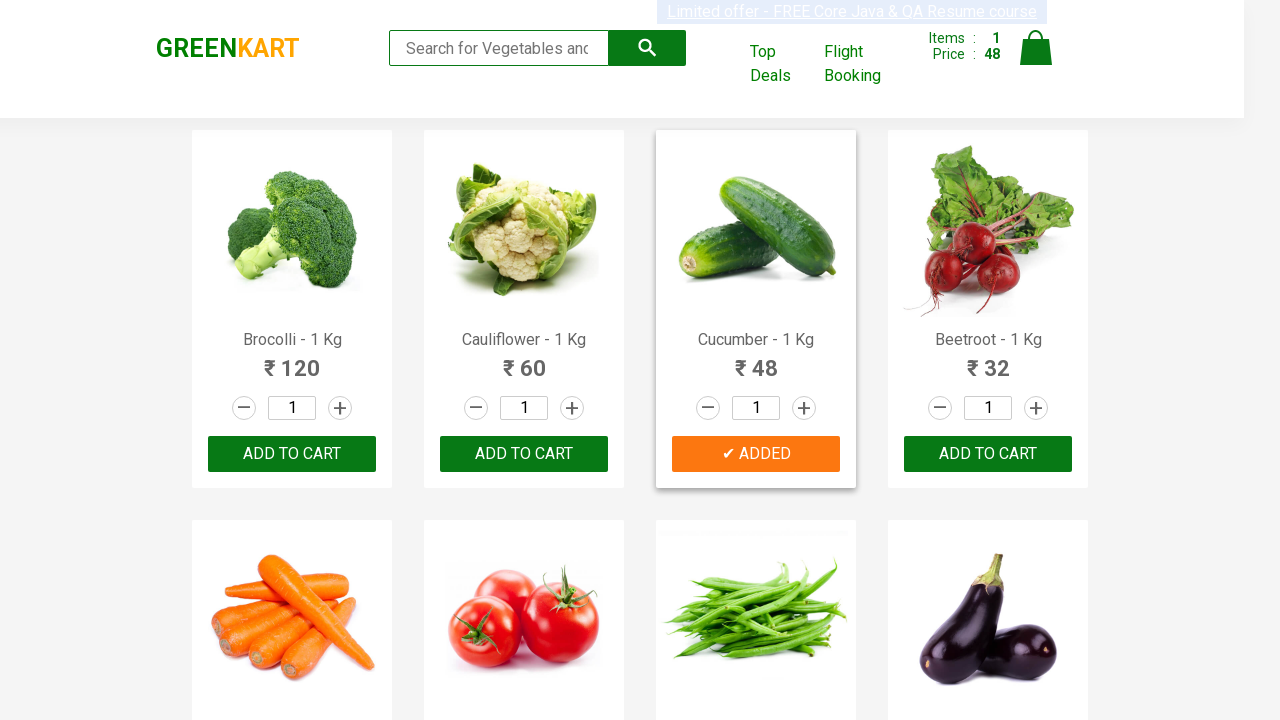